Tests dropdown selection functionality by selecting options from three different dropdown menus using visible text, value, and index selection methods

Starting URL: https://grotechminds.com/dropdown/

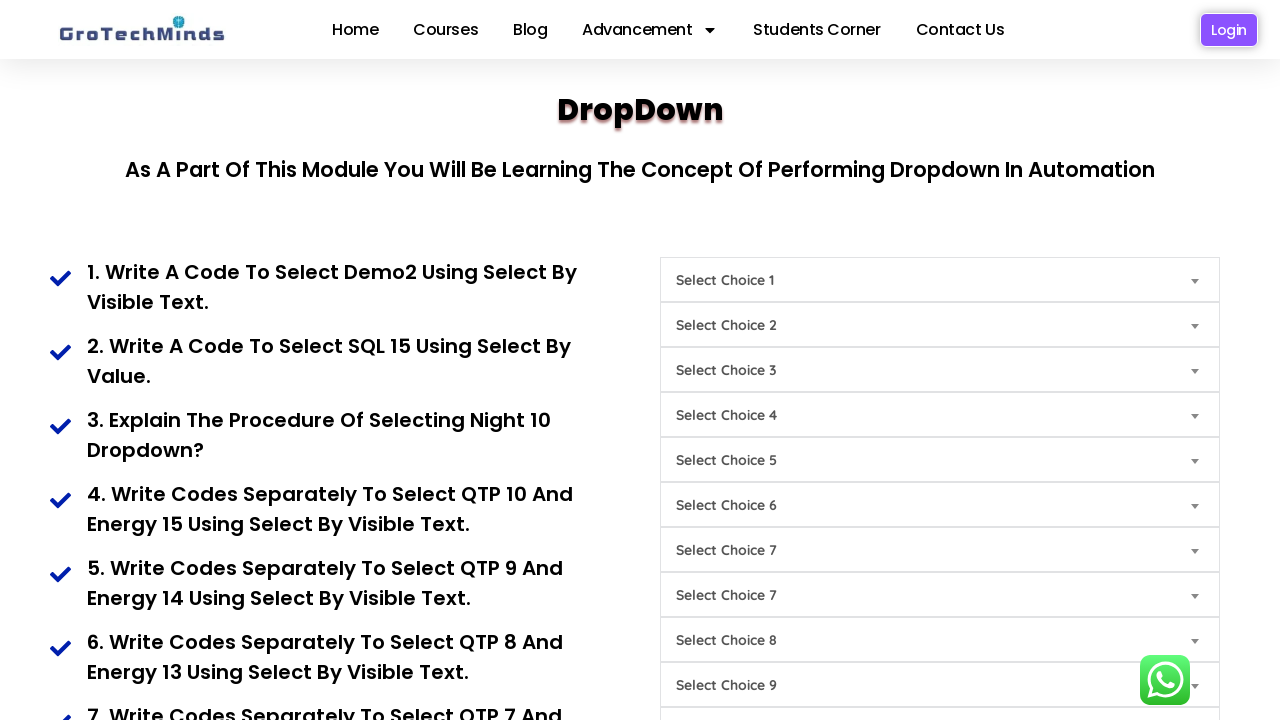

Selected 'Demo2' from the first dropdown using visible text on #Choice1
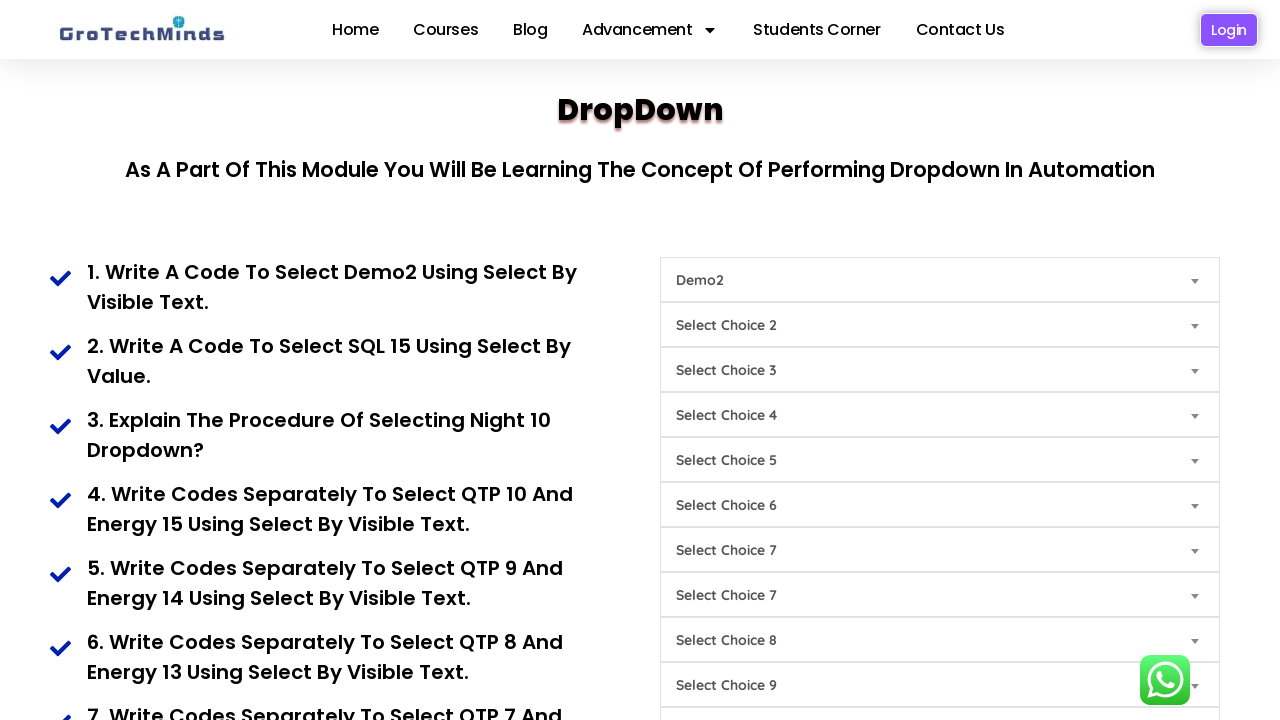

Selected option with value 'SQL15' from the second dropdown on #Choice9
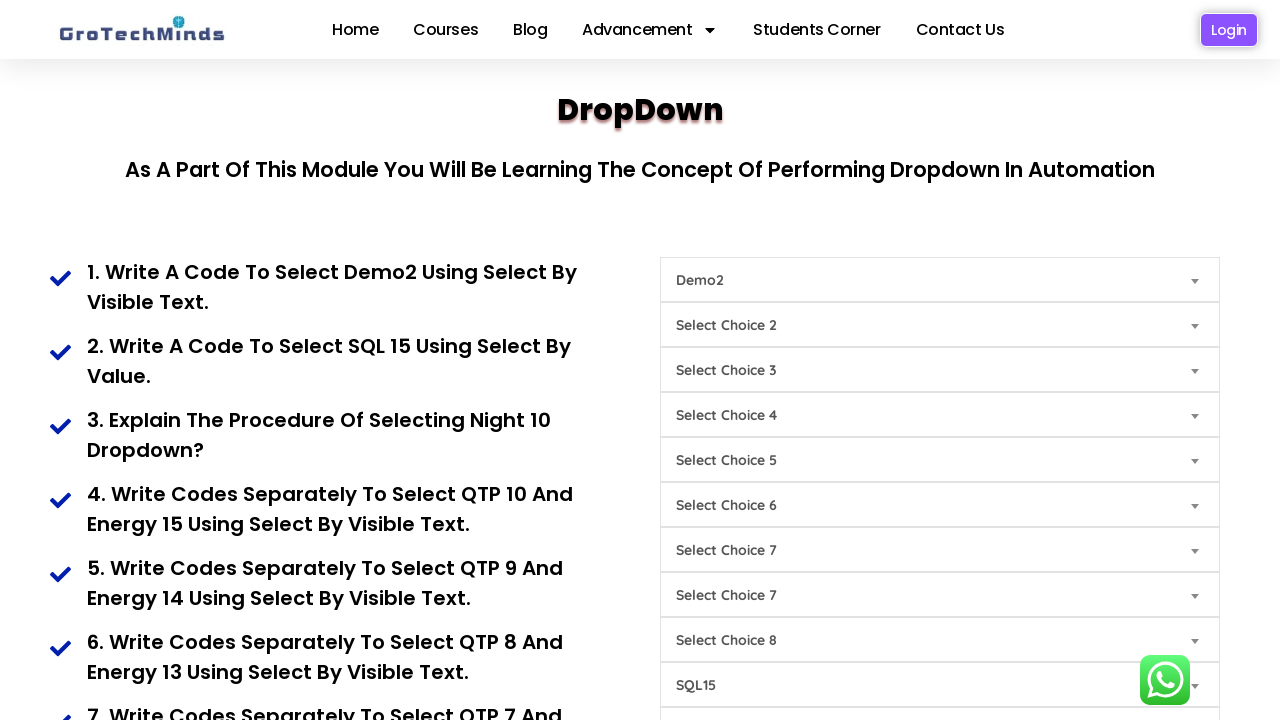

Selected the 6th option (index 5) from the third dropdown on #Choice4
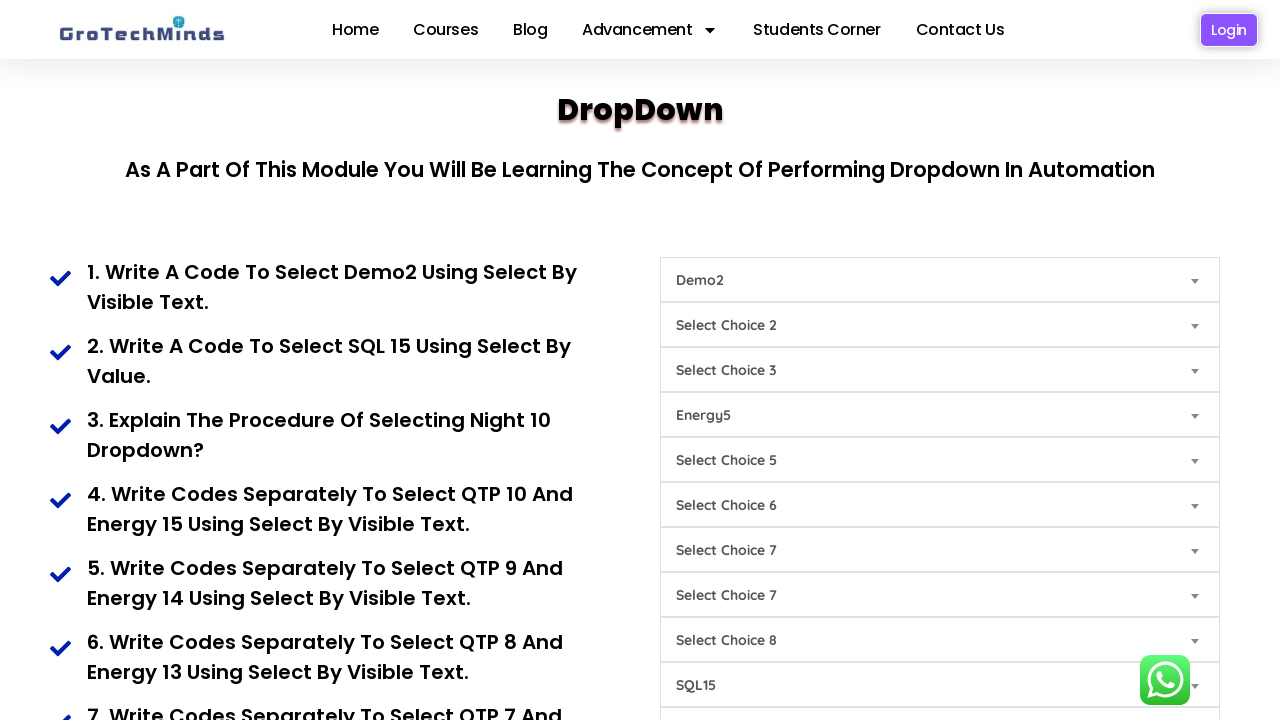

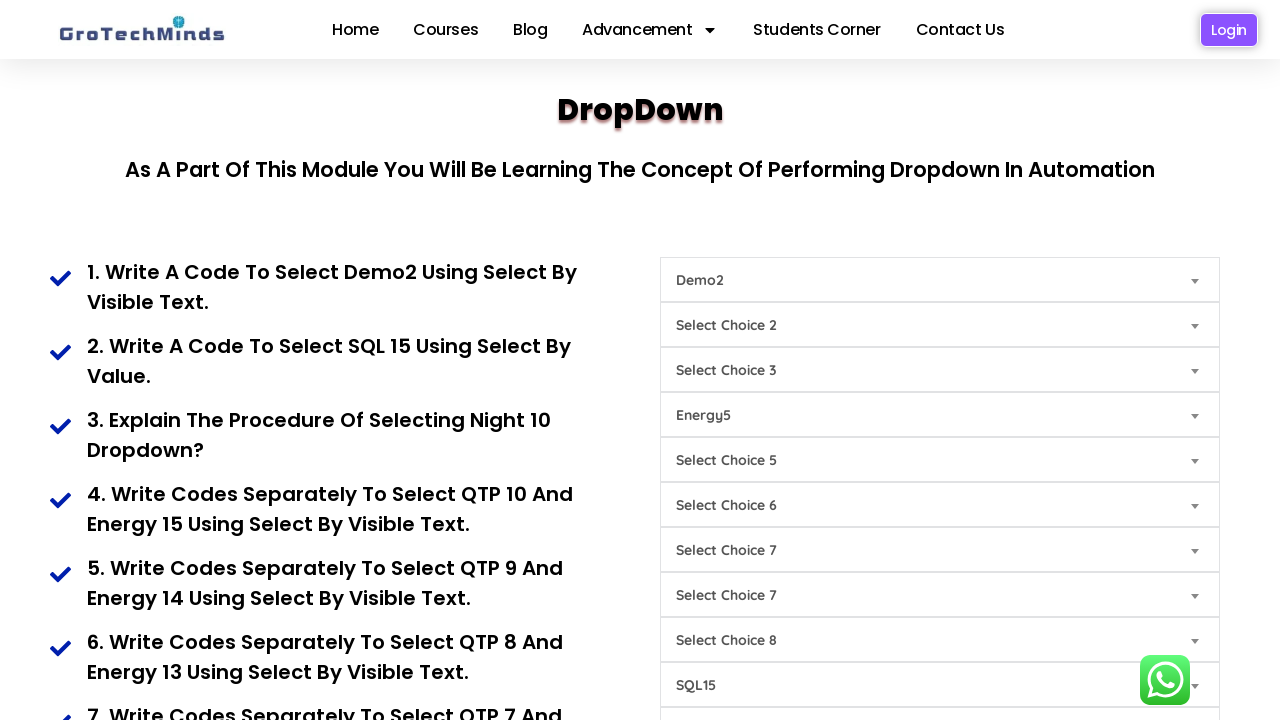